Tests explicit wait functionality by clicking a button and waiting for an element to become visible

Starting URL: https://www.leafground.com/waits.xhtml

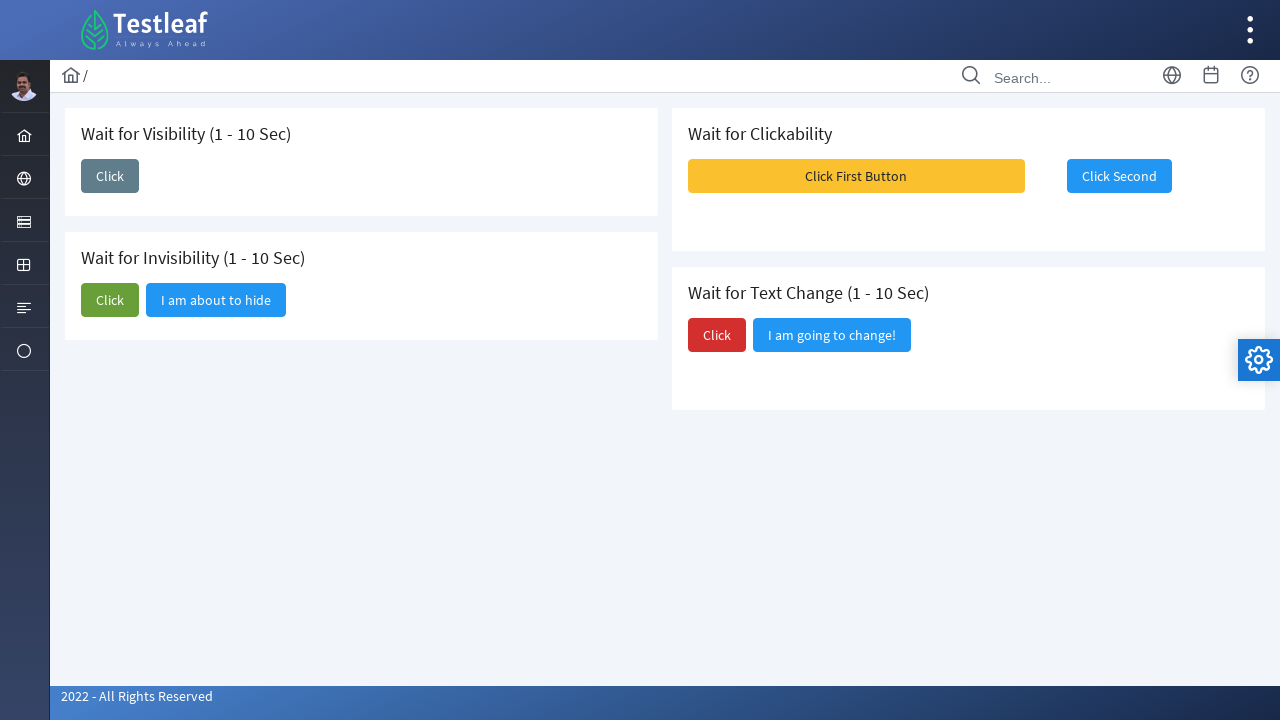

Clicked the 'Click' button to trigger element visibility at (110, 176) on xpath=//span[text()='Click']
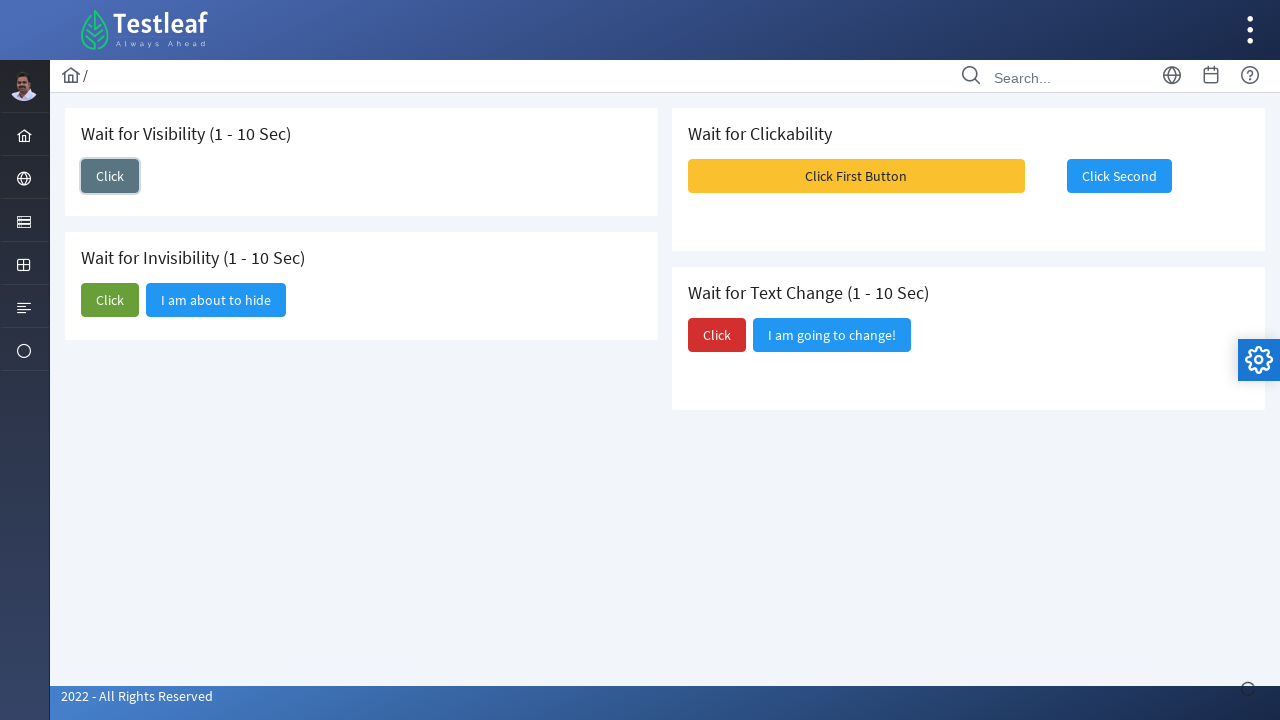

Waited for the hidden element to become visible
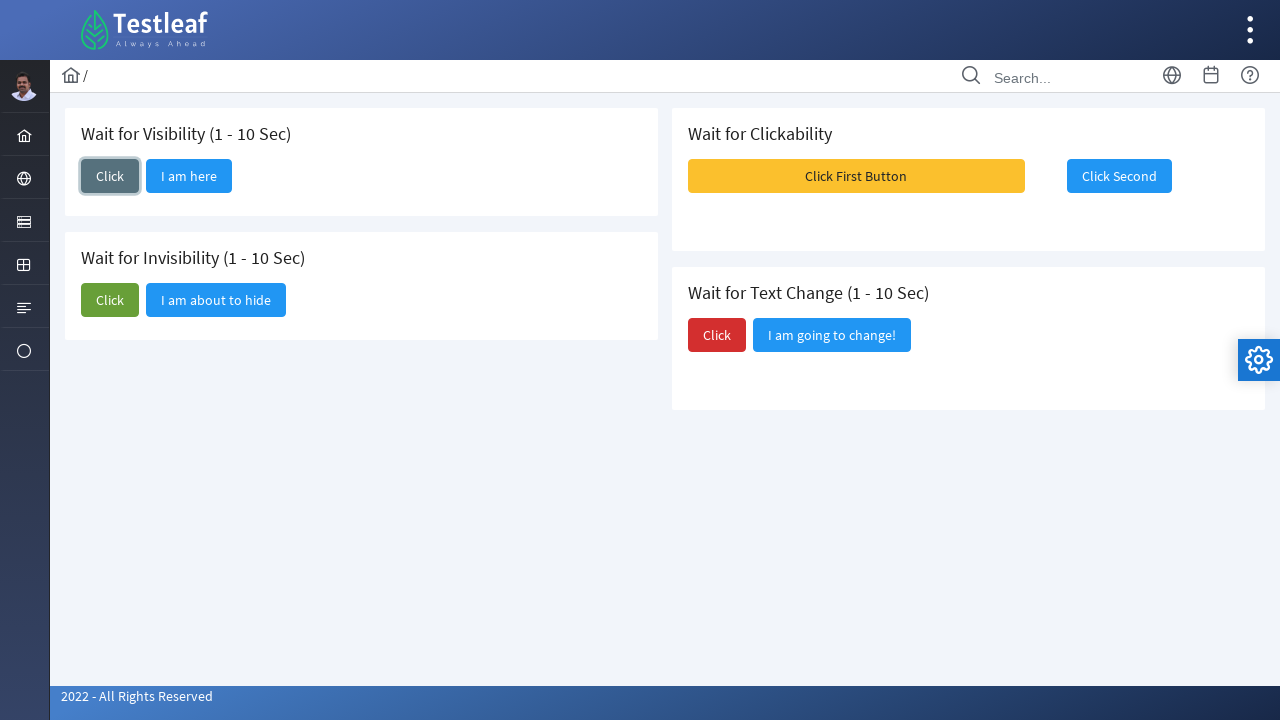

Retrieved text from visible element: 'I am here'
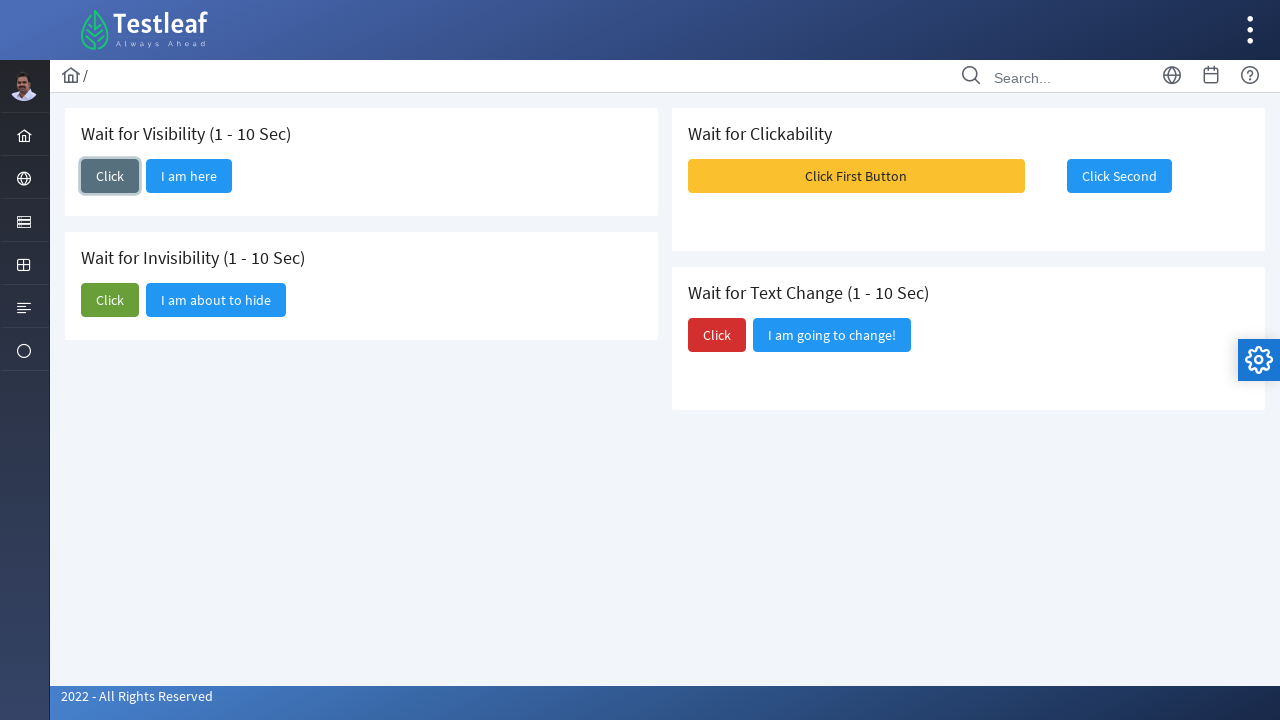

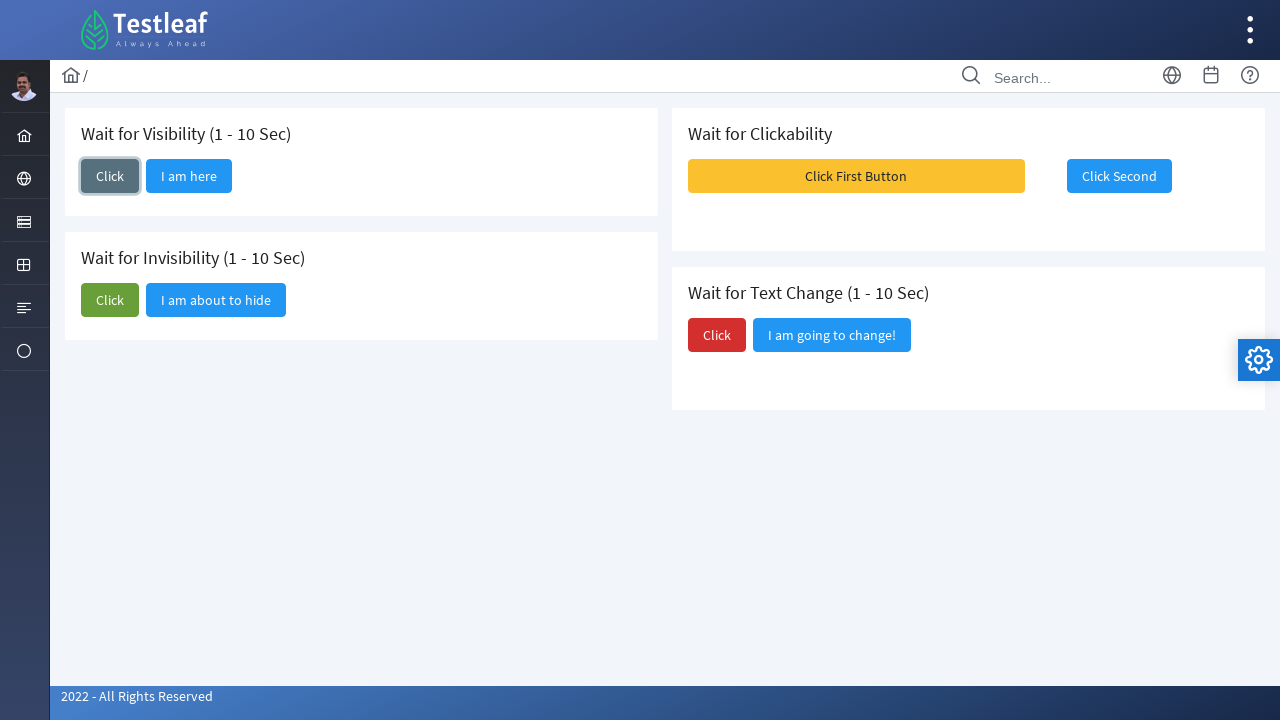